Tests that the listing page shows exactly 3 cats and verifies the third cat's information

Starting URL: https://cs1632.appspot.com/

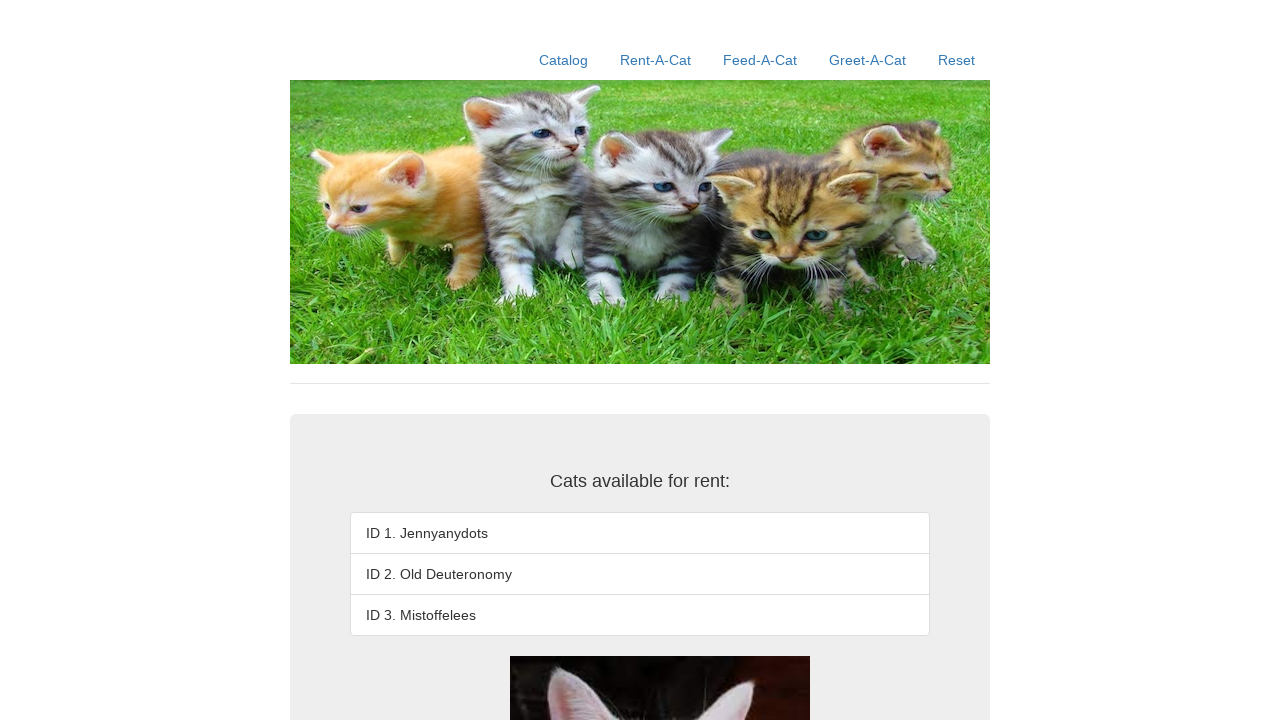

Set cookies to initial state (all false)
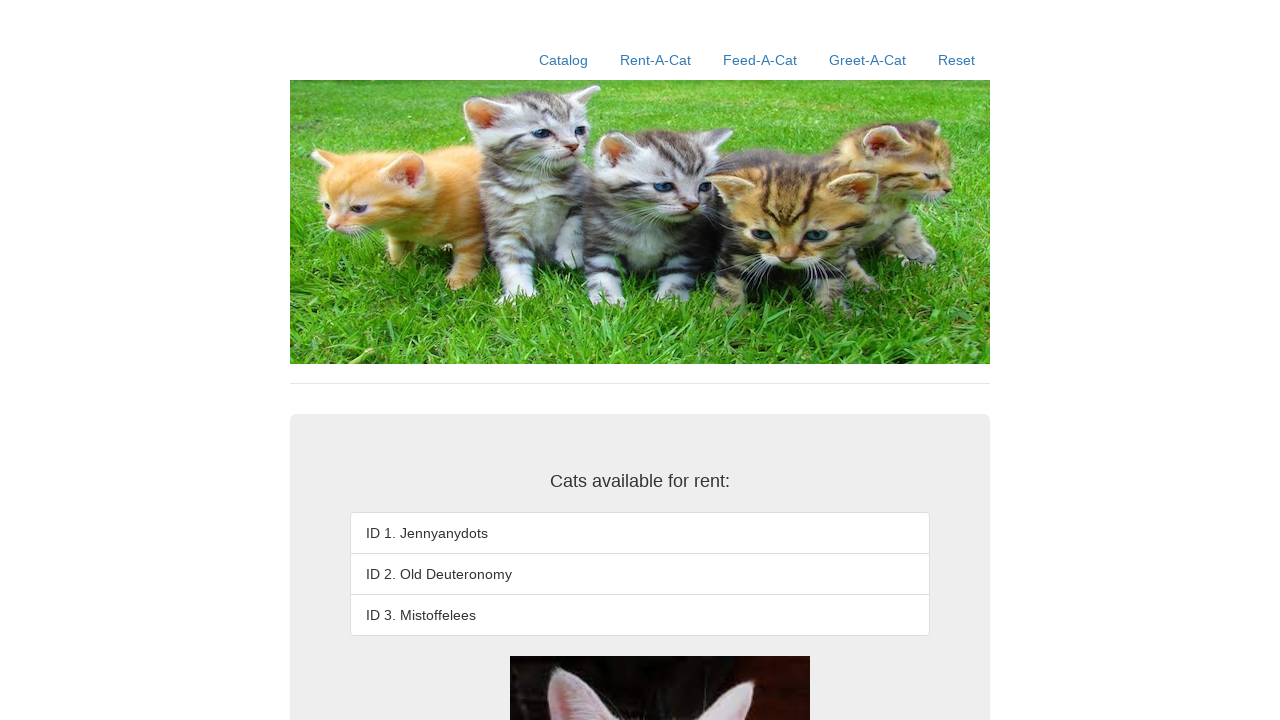

Clicked catalog link at (564, 60) on xpath=//a[contains(@href, '/')]
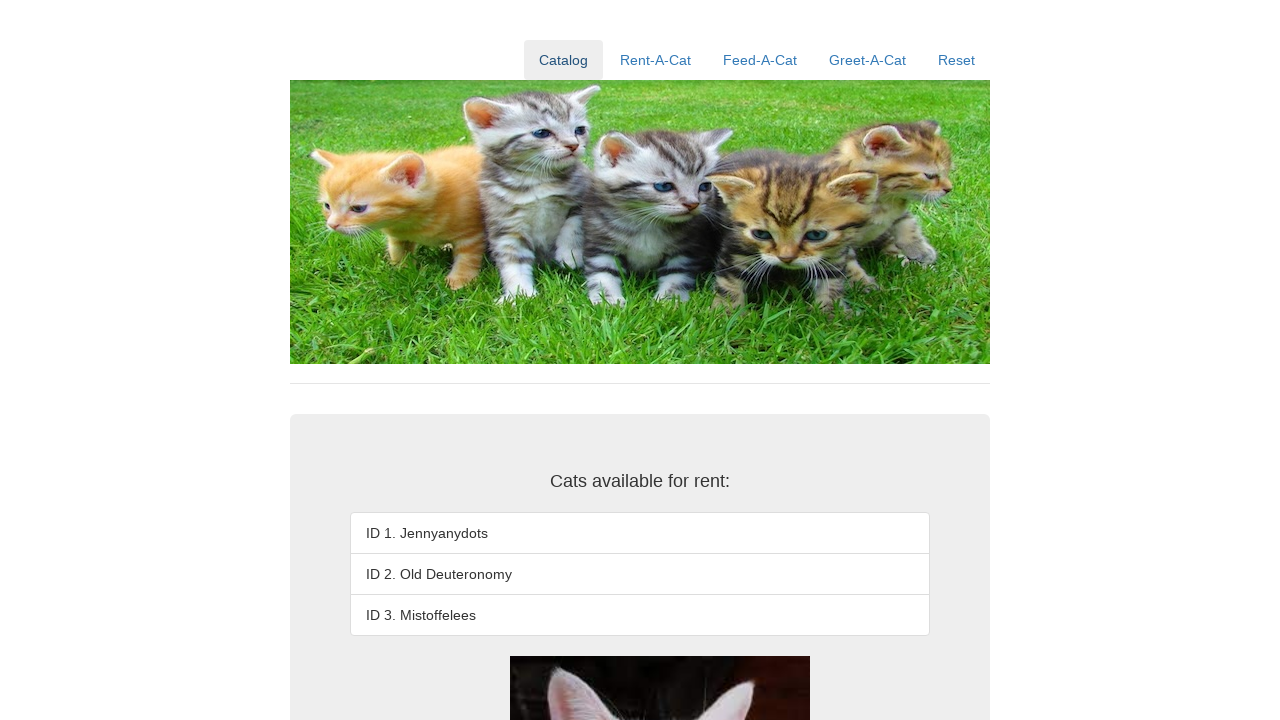

Verified first cat listing exists
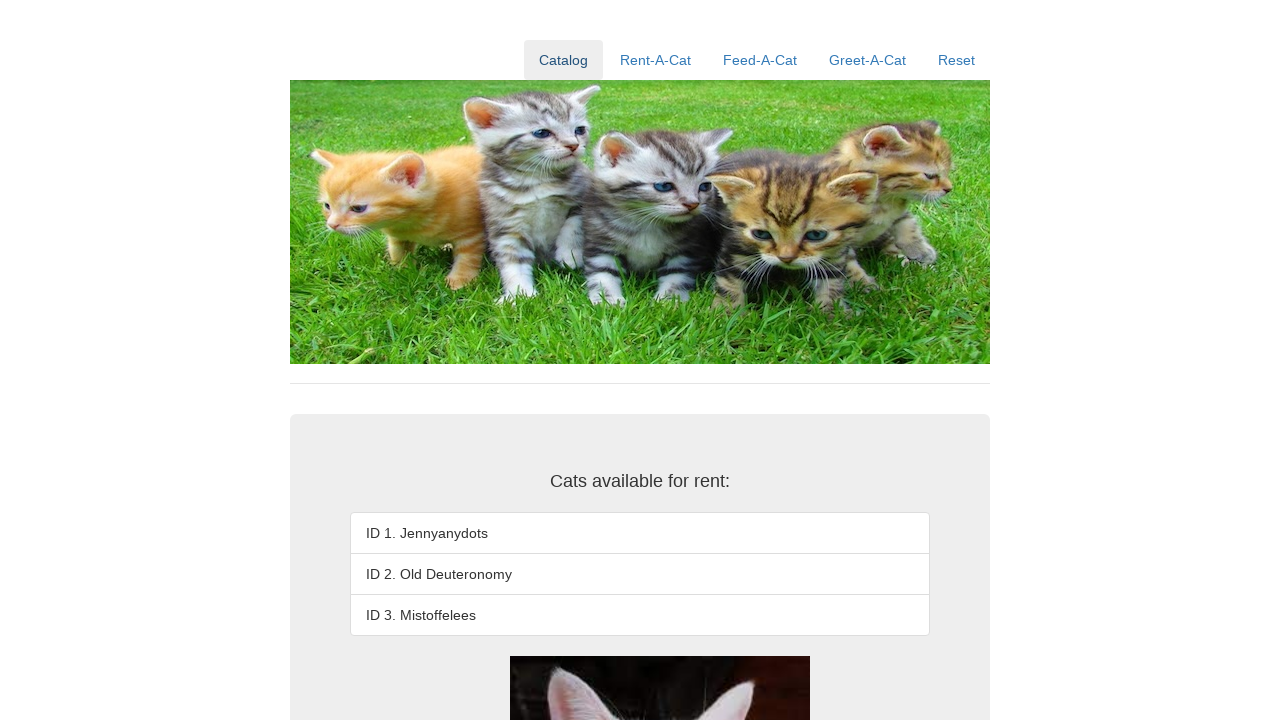

Verified second cat listing exists
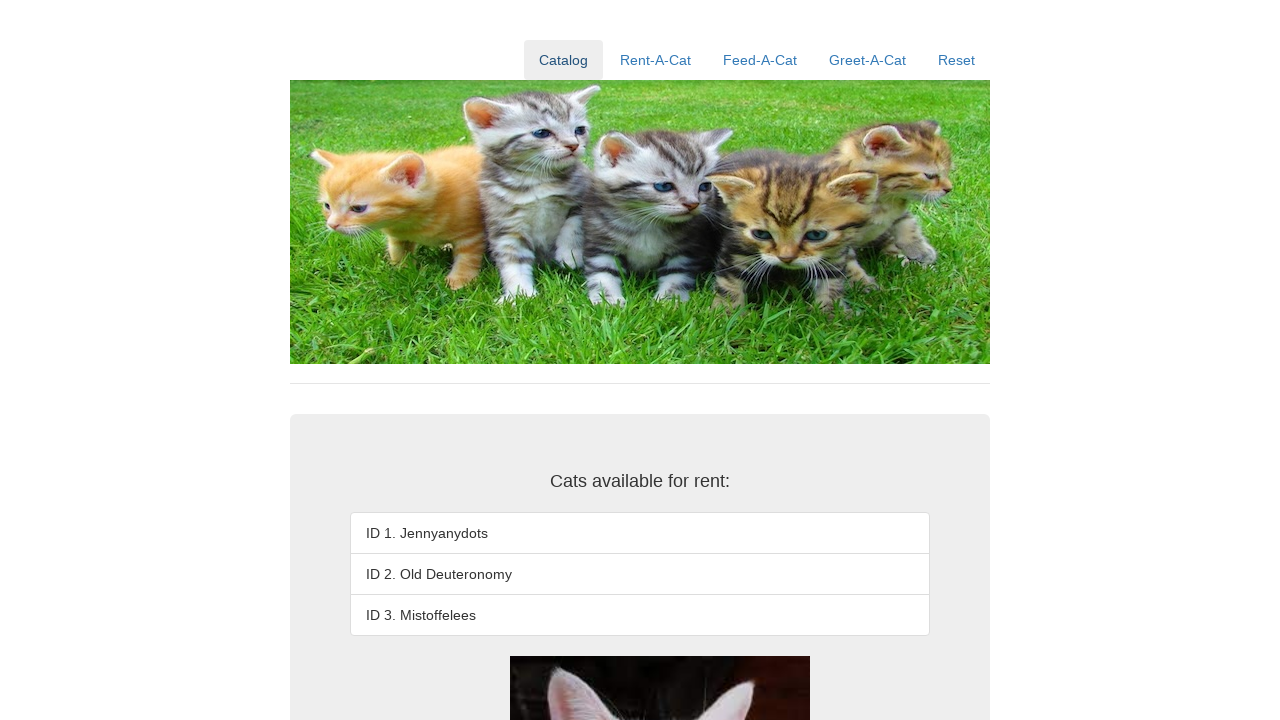

Verified third cat listing exists
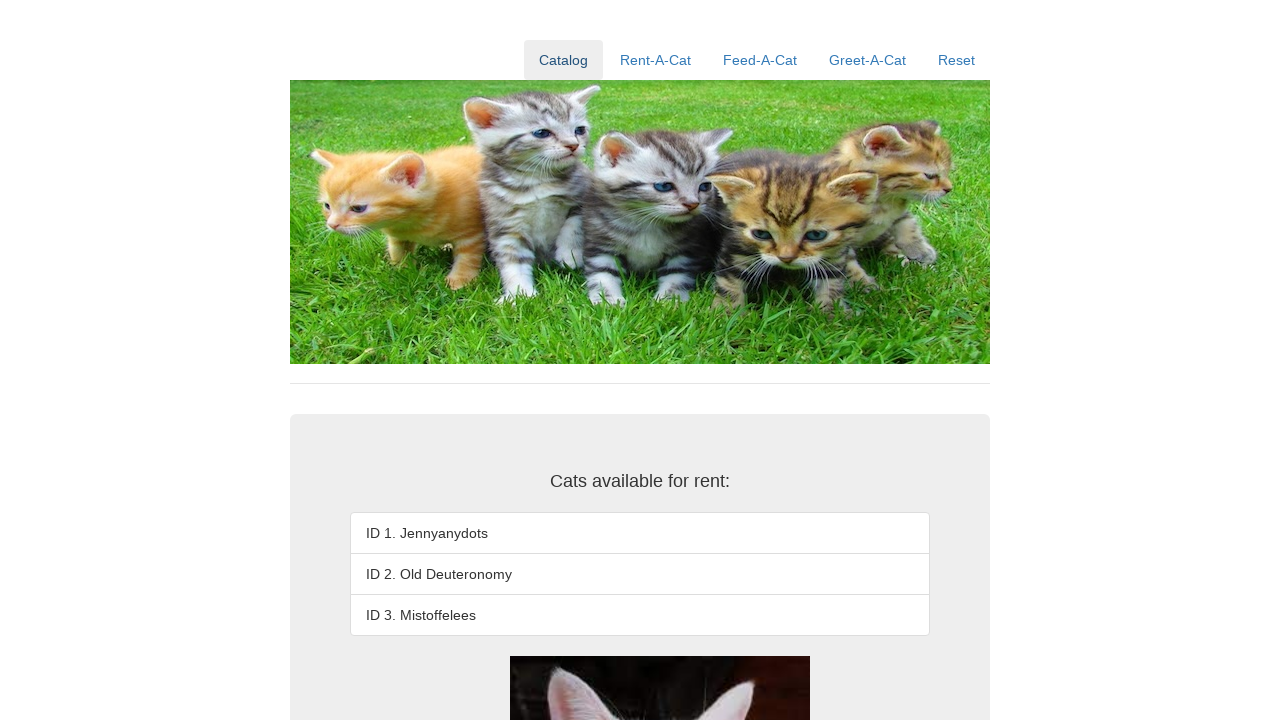

Verified exactly 3 cats exist (no fourth cat)
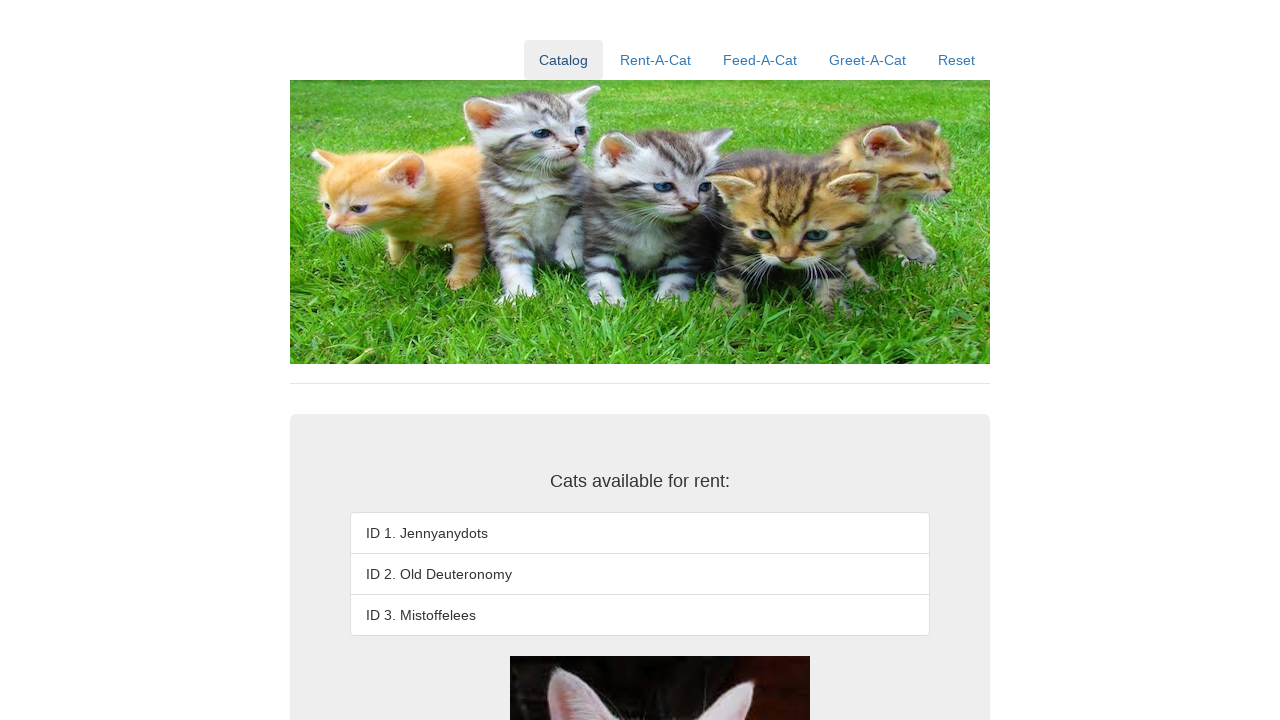

Verified third cat's information is 'ID 3. Mistoffelees'
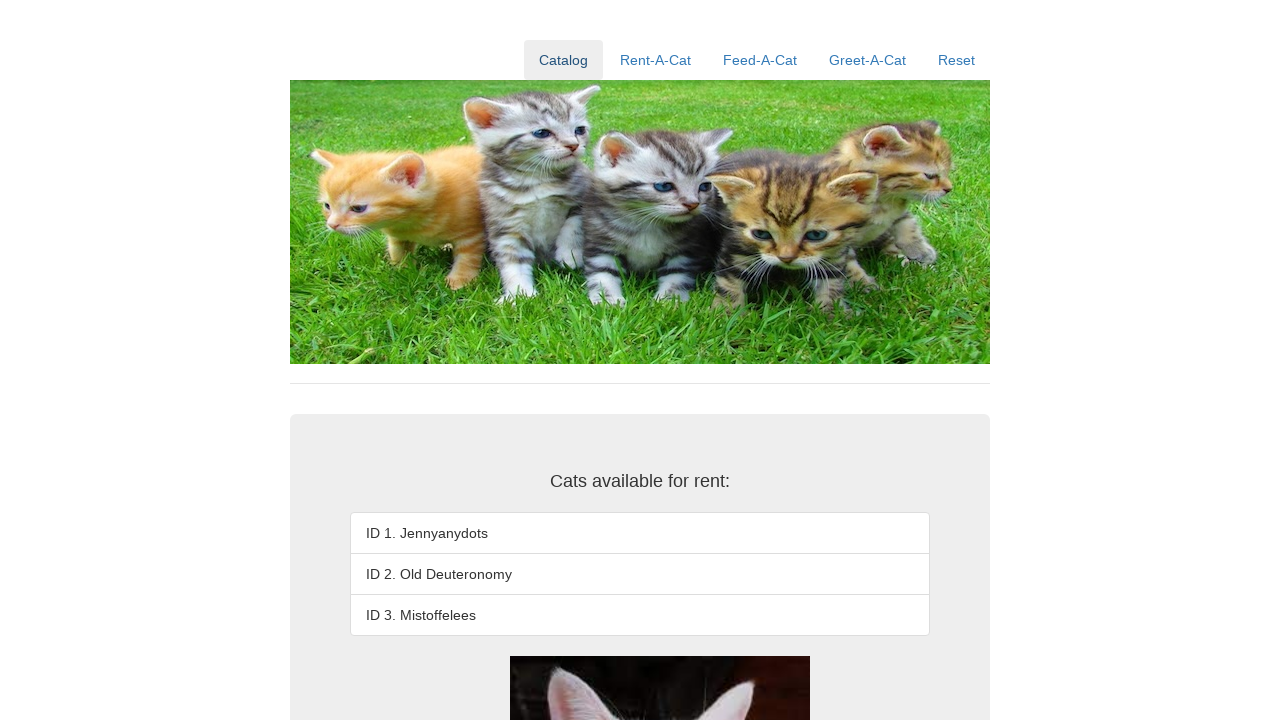

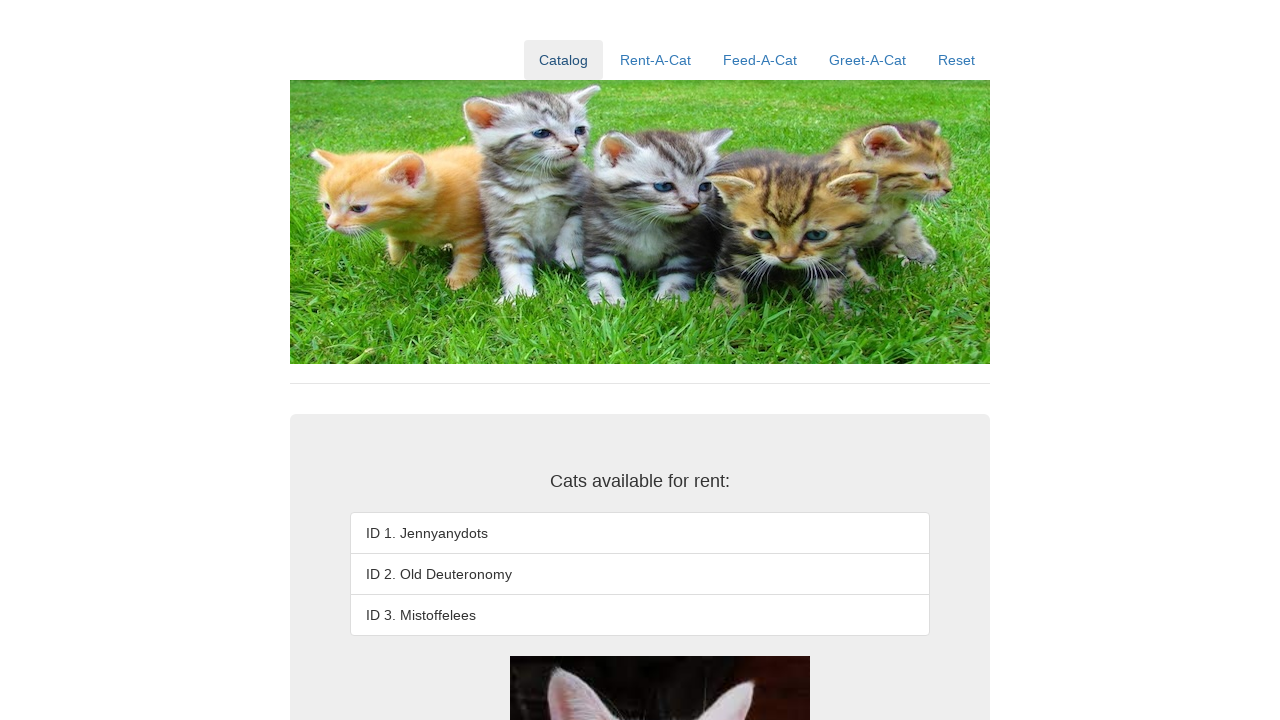